Tests confirmation alert by clicking confirm button and accepting the dialog

Starting URL: https://demoqa.com/alerts

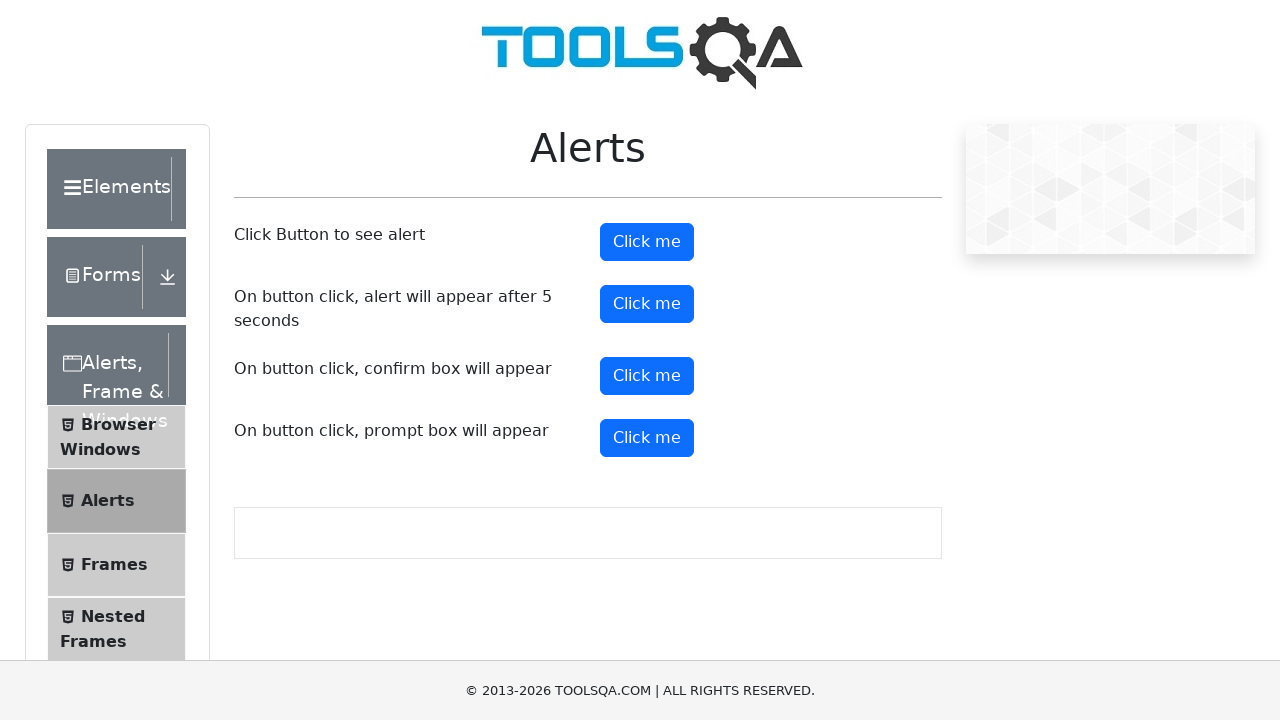

Set up dialog handler to automatically accept alerts
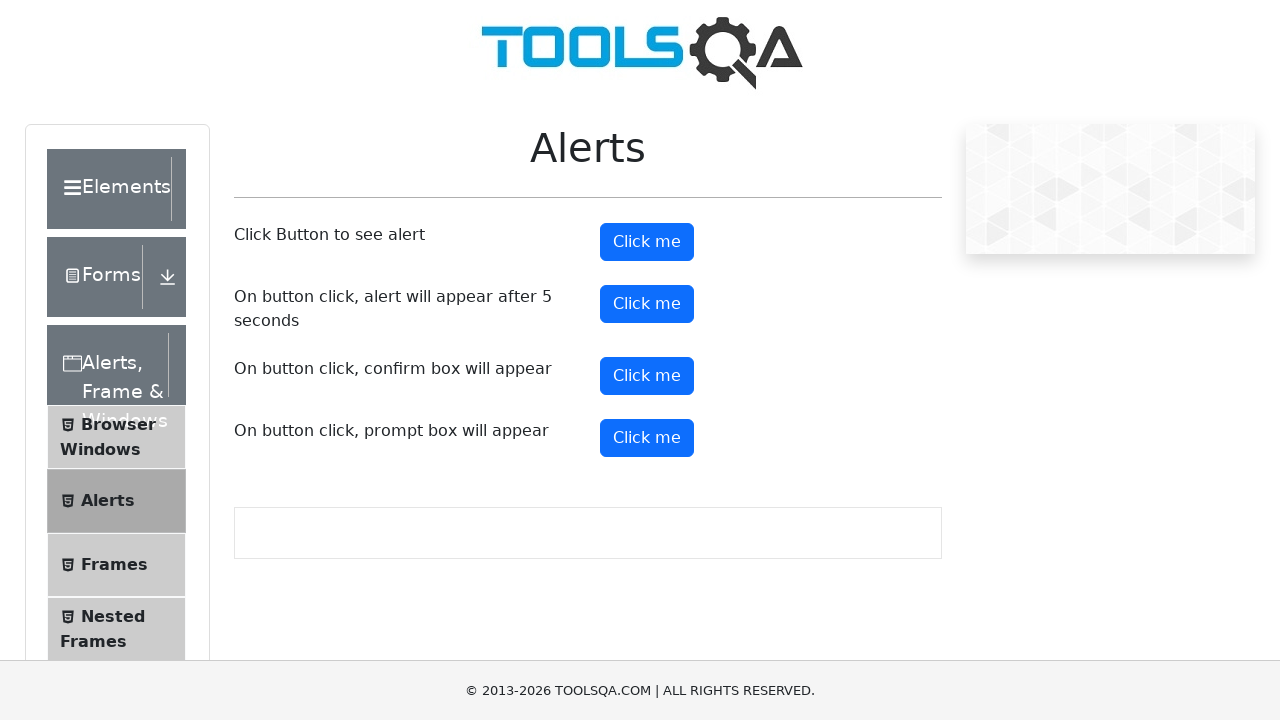

Clicked the confirmation button to trigger the alert at (647, 376) on #confirmButton
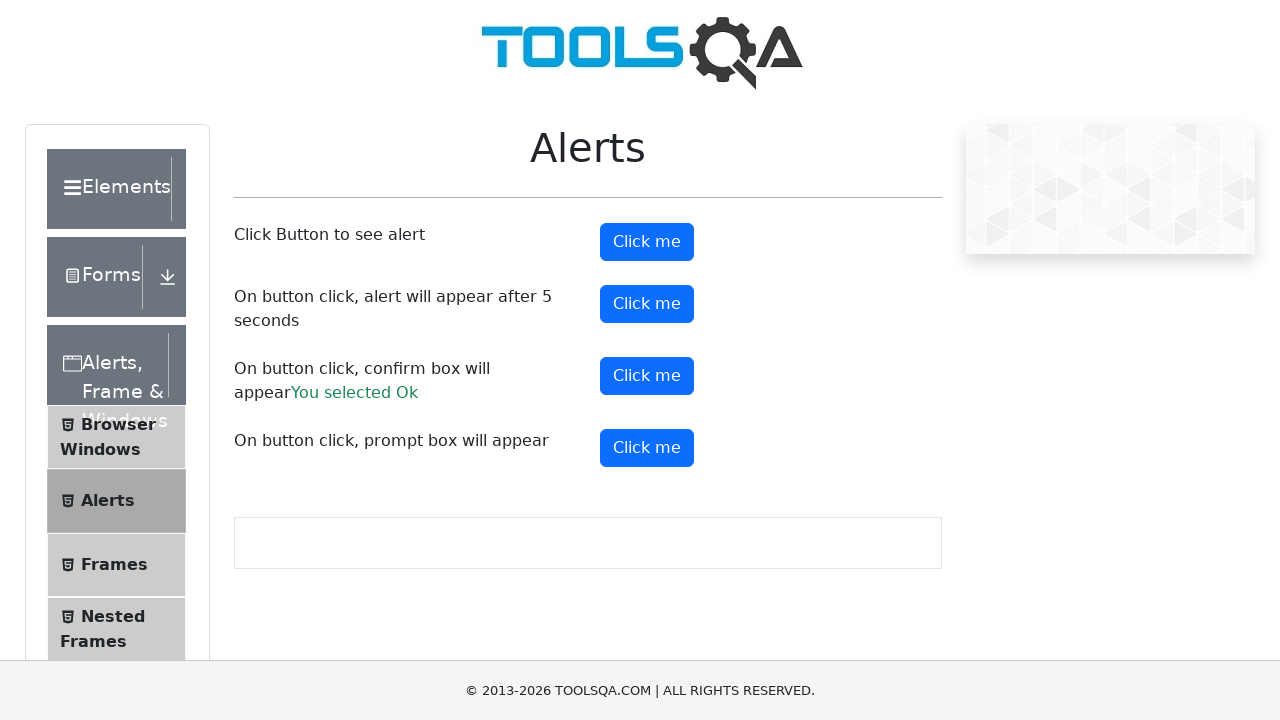

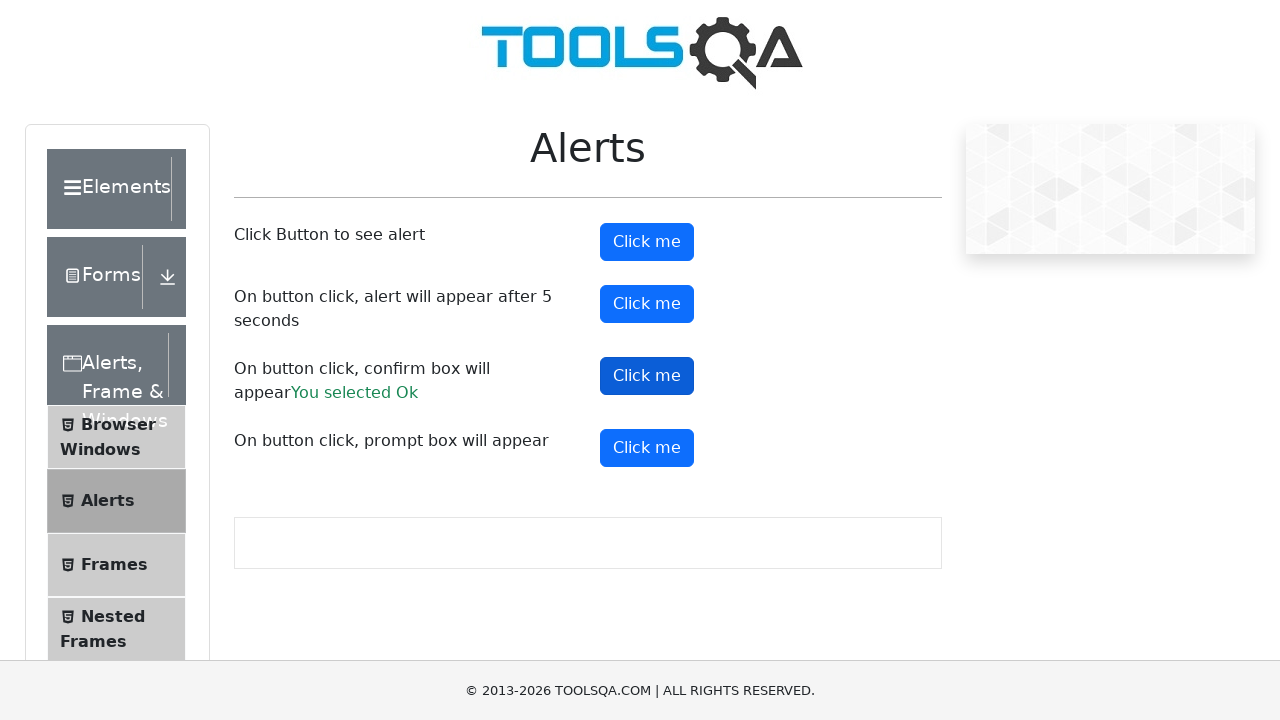